Demonstrates browser navigation methods by navigating to a registration page, then to a different demo site, using back/forward navigation, and refreshing the page.

Starting URL: https://demo.nopcommerce.com/register?returnUrl=%2F

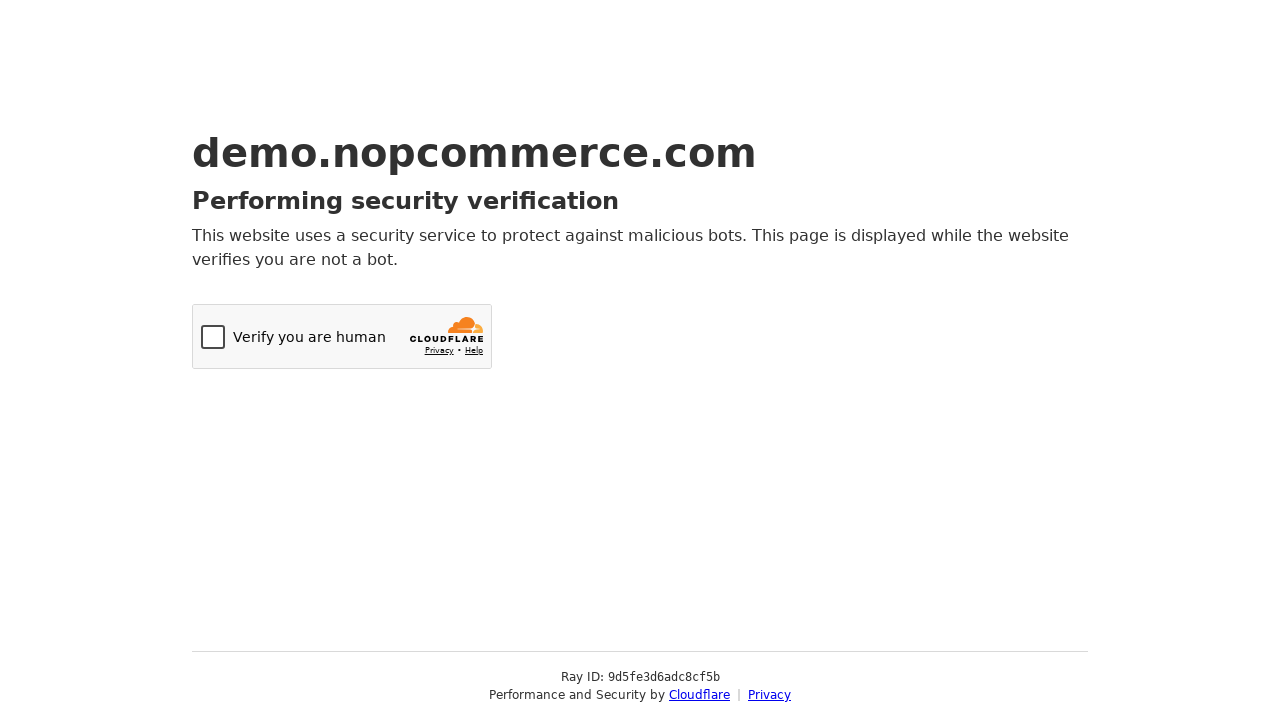

Navigated to TutorialsNinja demo site
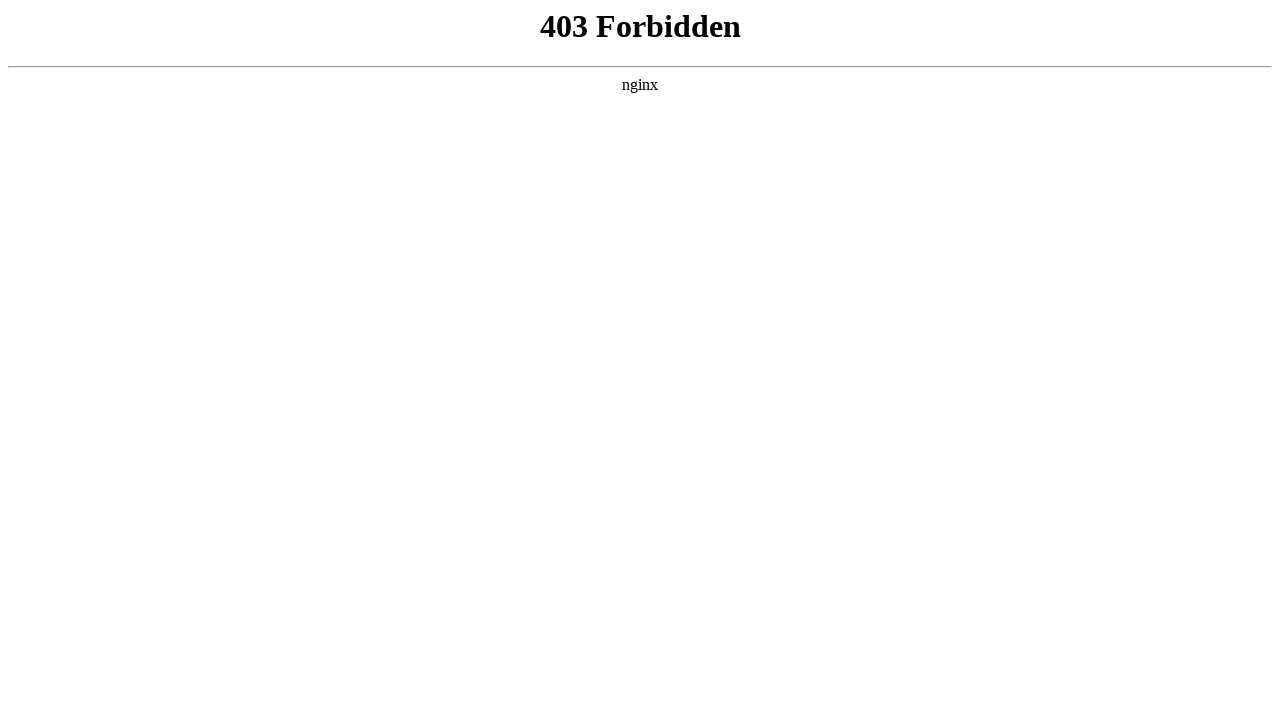

Navigated back to nopcommerce registration page
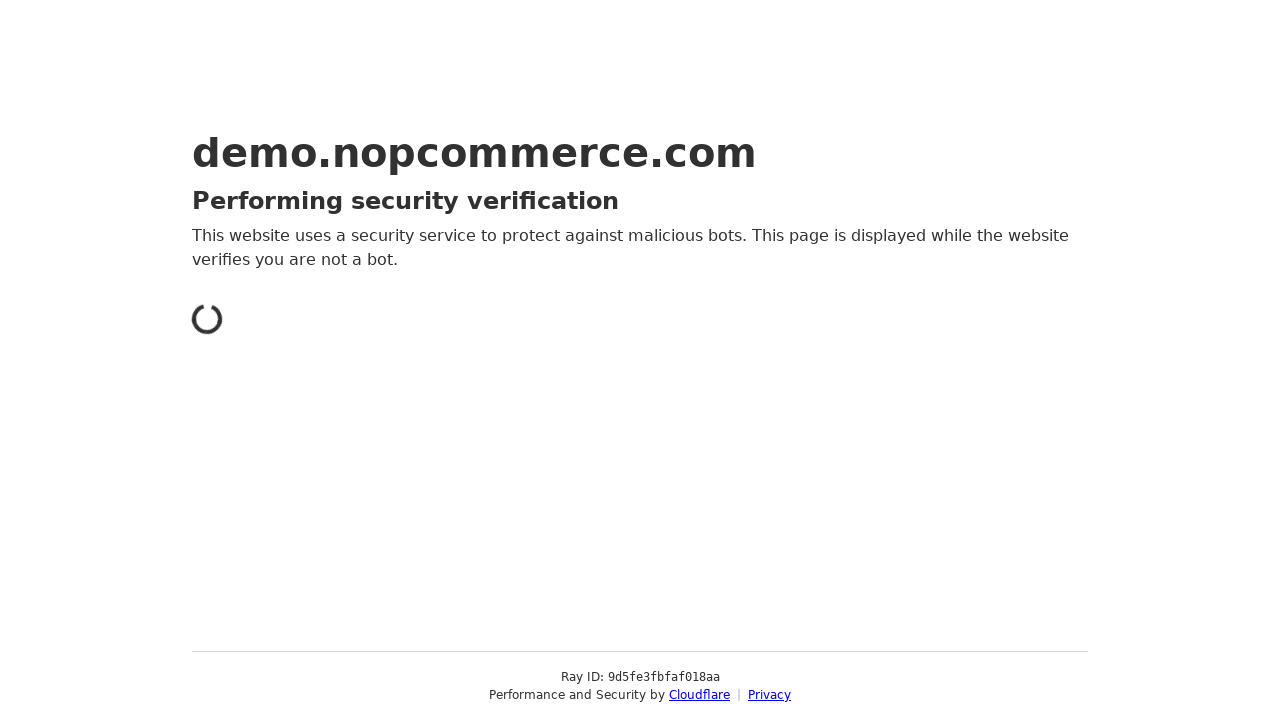

Navigated forward to TutorialsNinja demo site
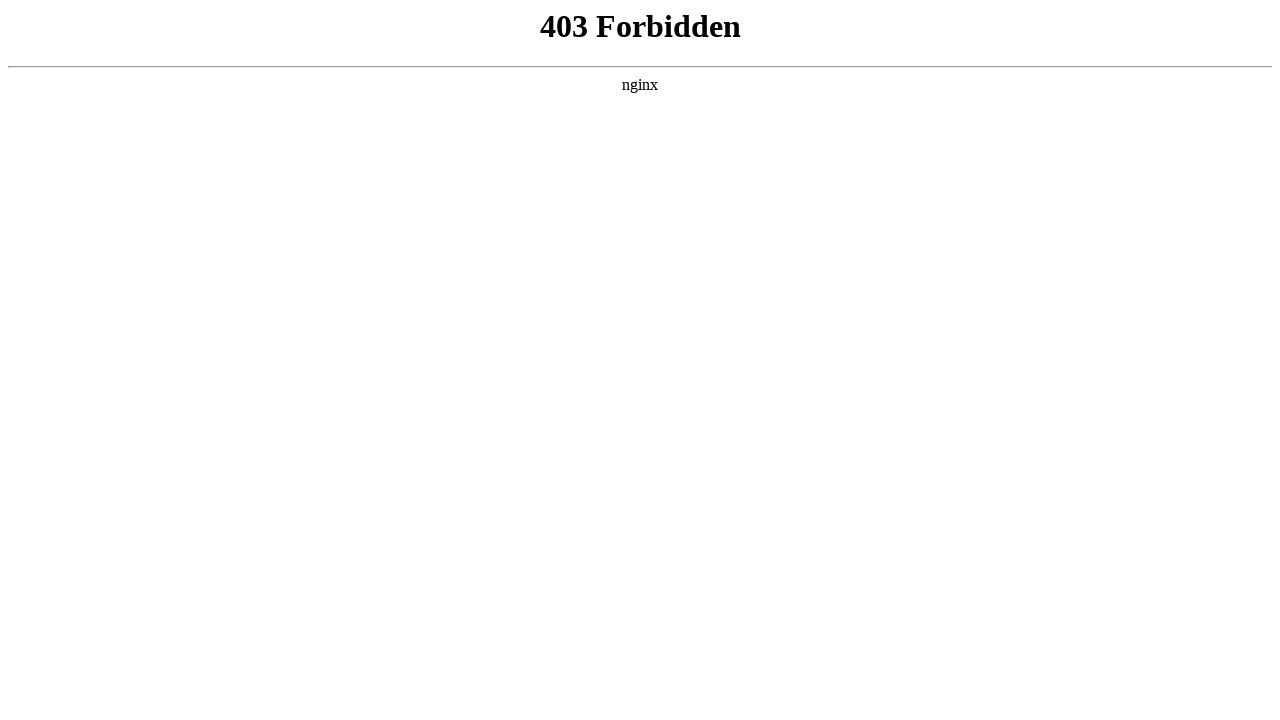

Refreshed the current page
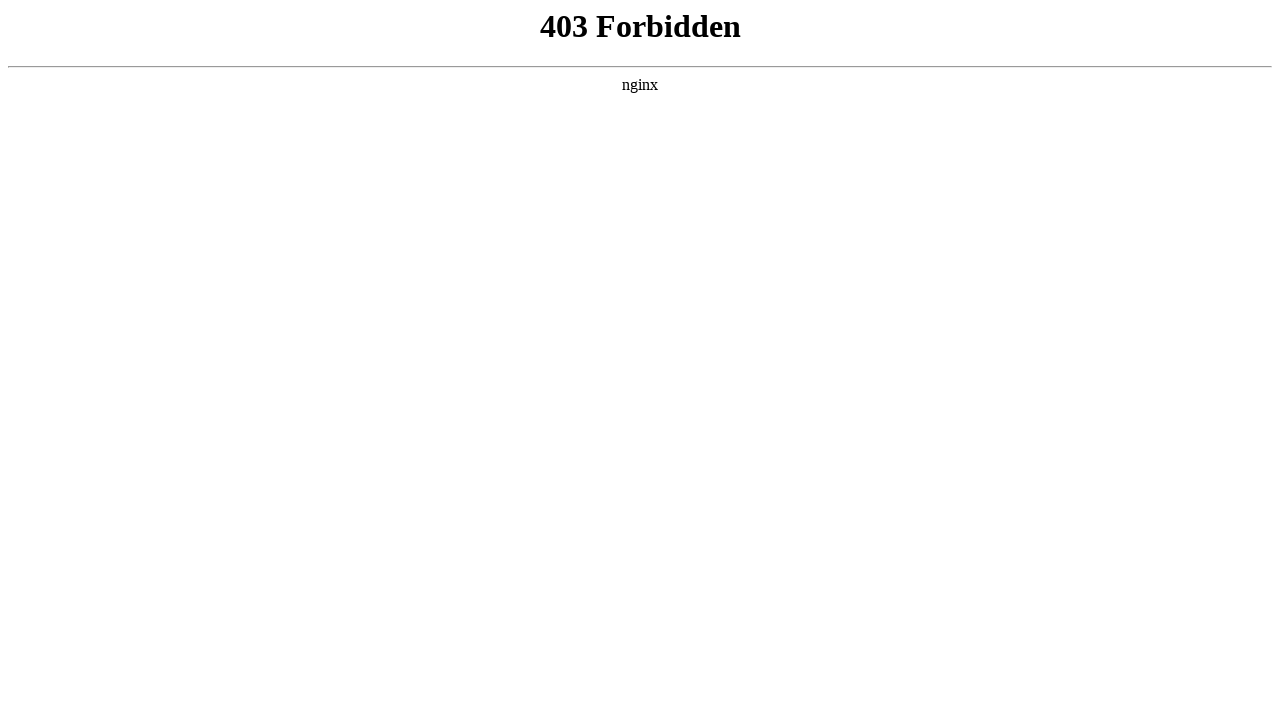

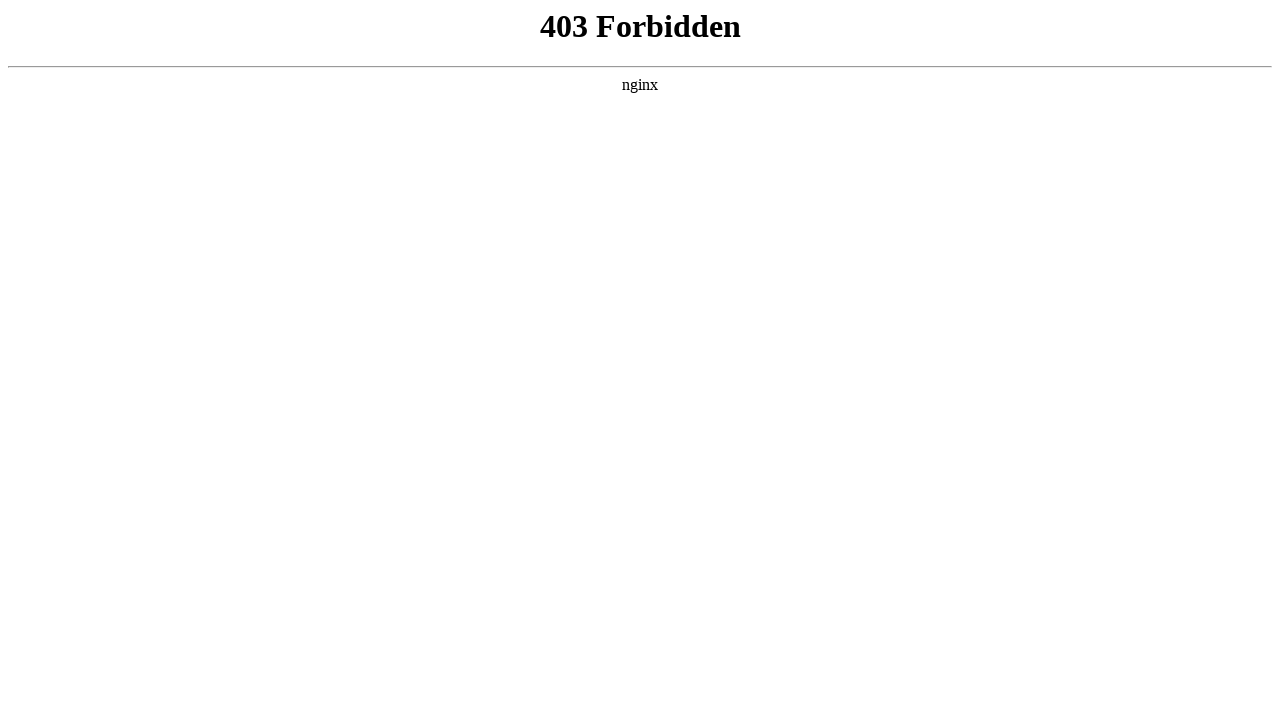